Tests browser back button navigation through filter views

Starting URL: https://demo.playwright.dev/todomvc

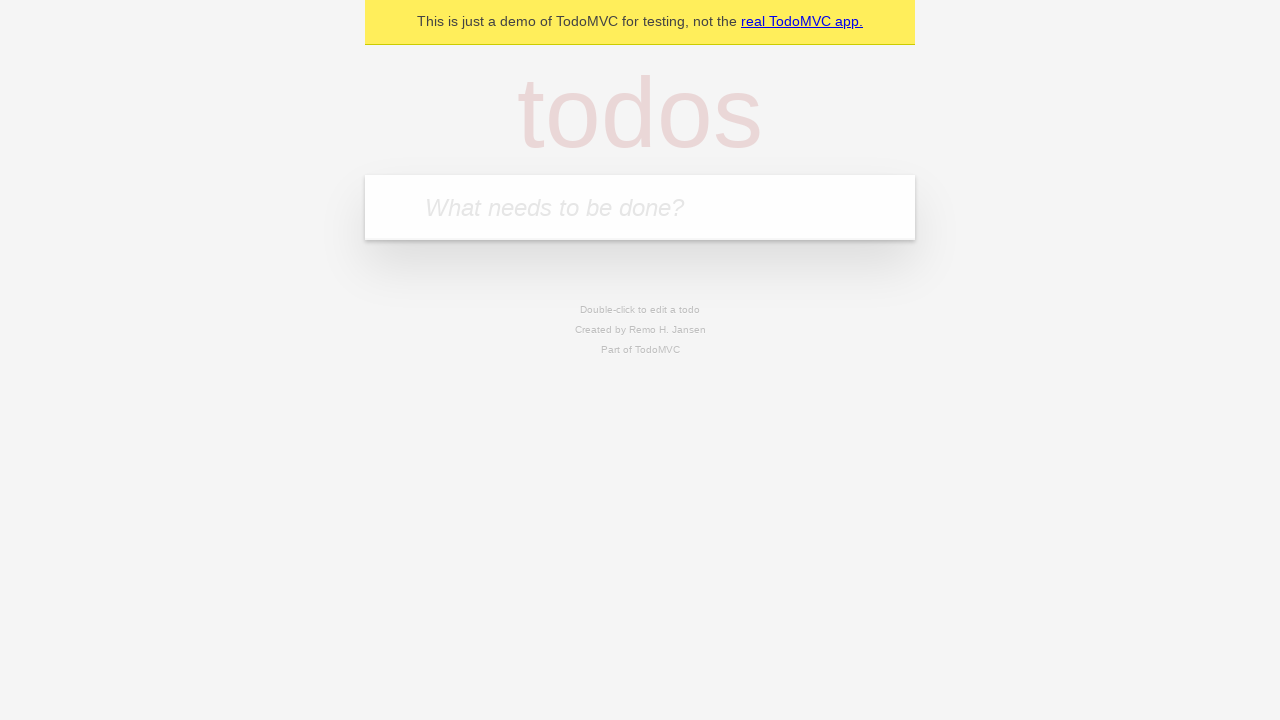

Filled todo input with 'buy some cheese' on internal:attr=[placeholder="What needs to be done?"i]
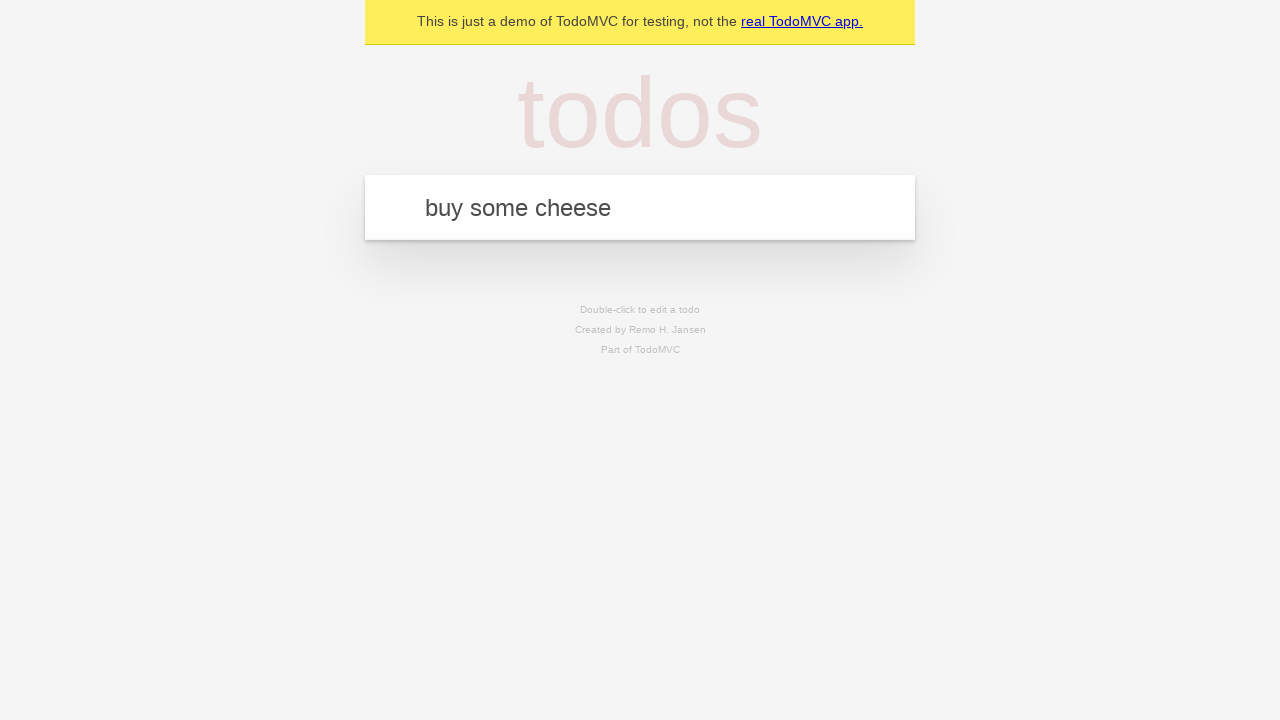

Pressed Enter to create todo 'buy some cheese' on internal:attr=[placeholder="What needs to be done?"i]
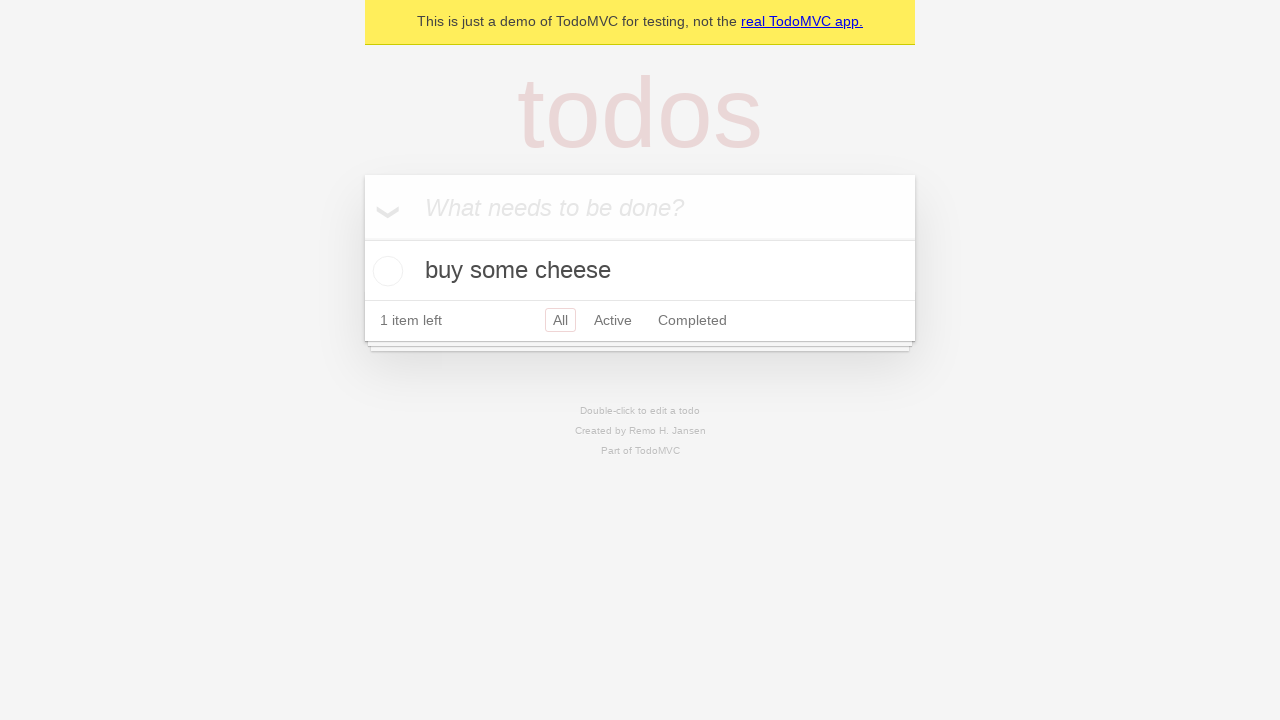

Filled todo input with 'feed the cat' on internal:attr=[placeholder="What needs to be done?"i]
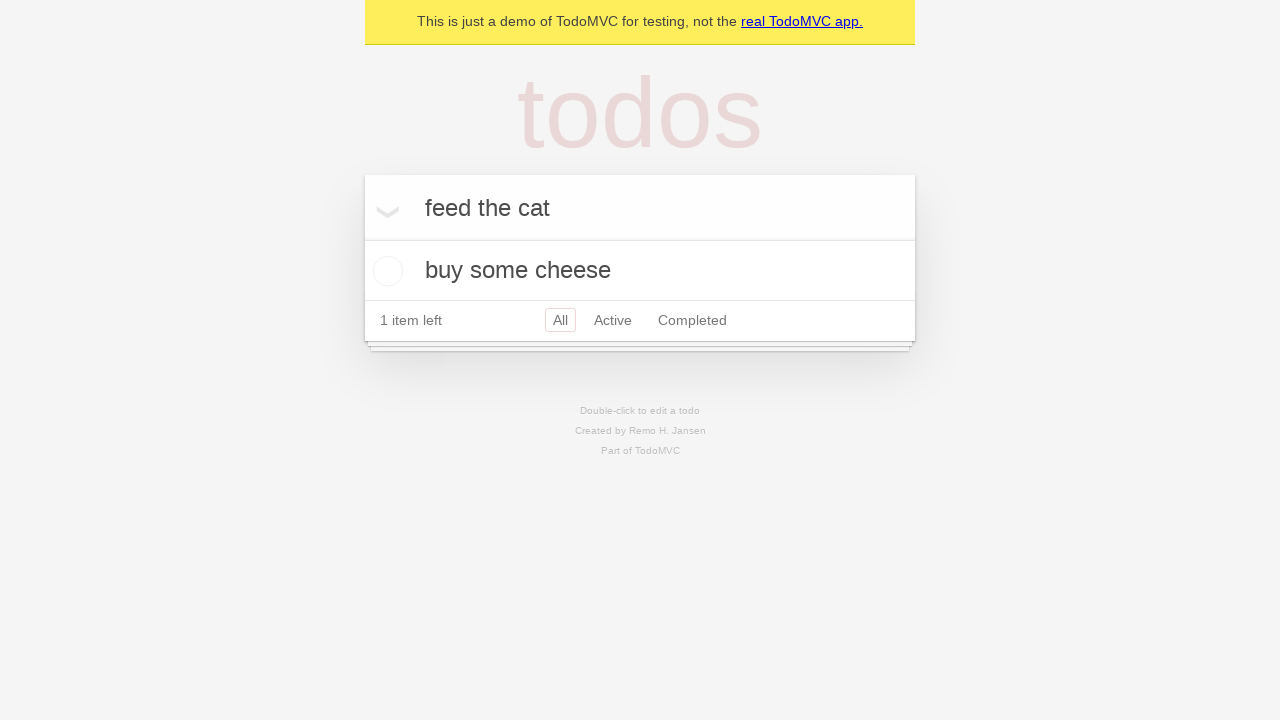

Pressed Enter to create todo 'feed the cat' on internal:attr=[placeholder="What needs to be done?"i]
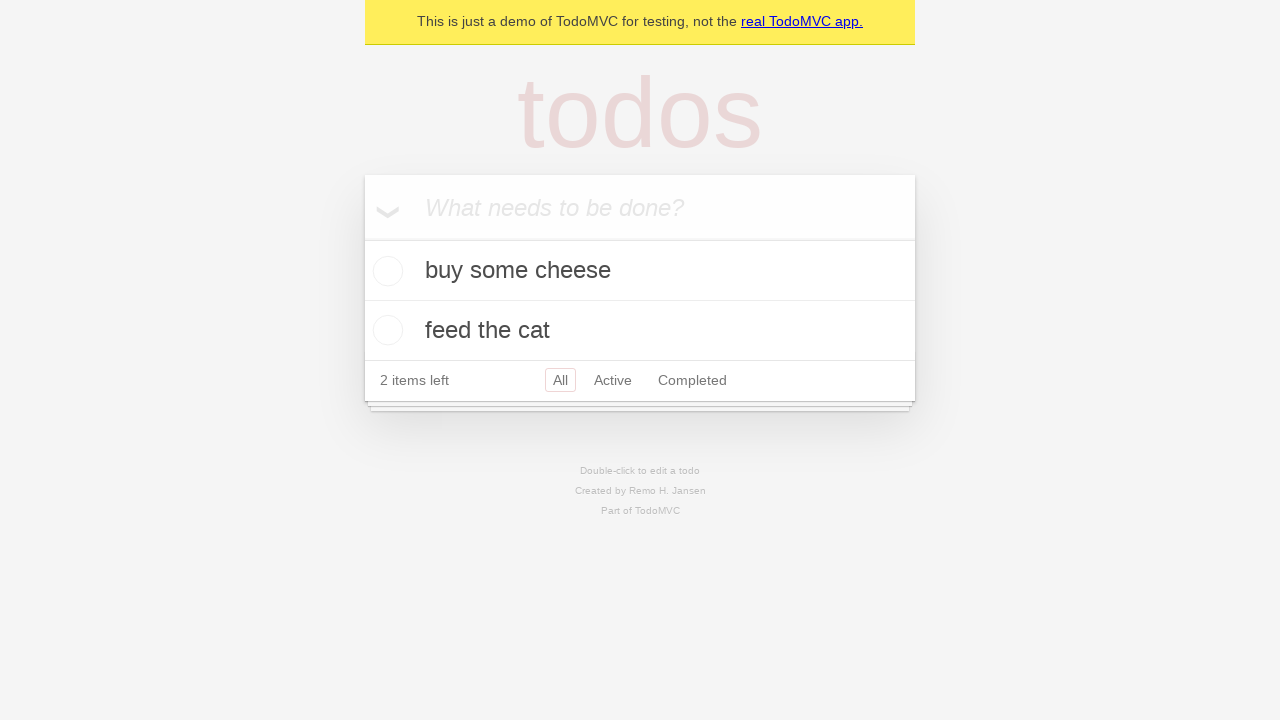

Filled todo input with 'book a doctors appointment' on internal:attr=[placeholder="What needs to be done?"i]
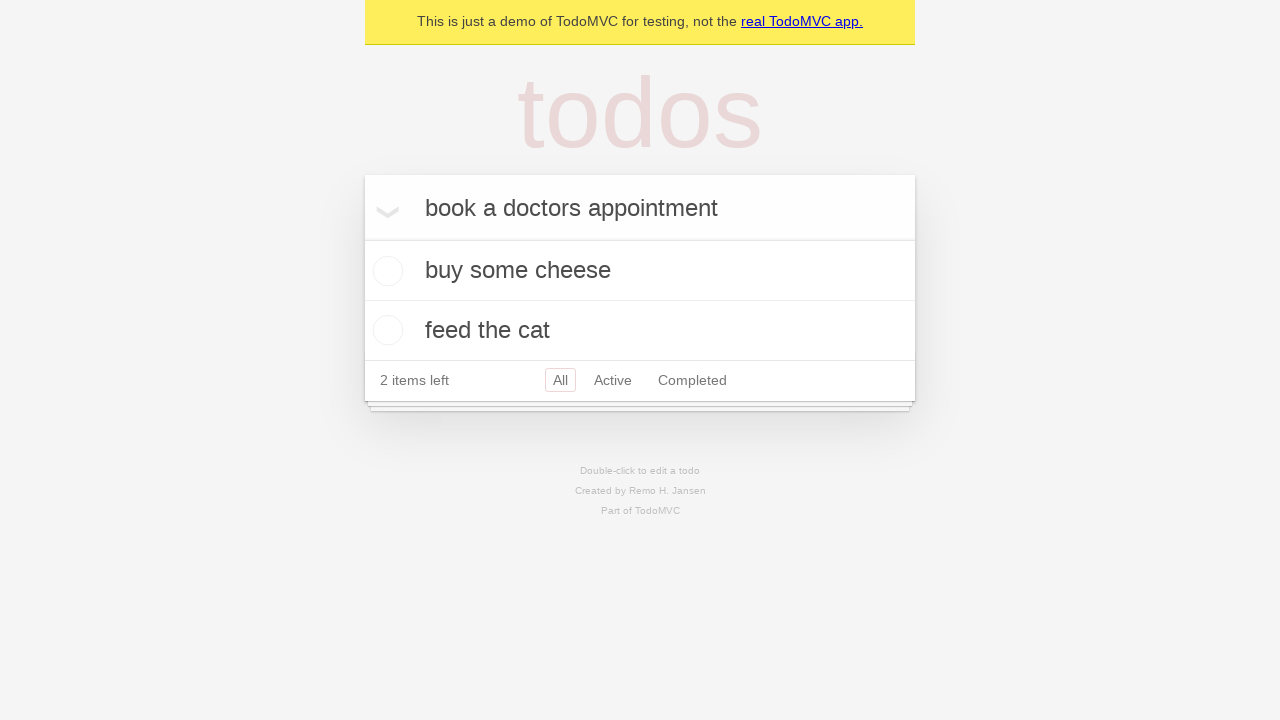

Pressed Enter to create todo 'book a doctors appointment' on internal:attr=[placeholder="What needs to be done?"i]
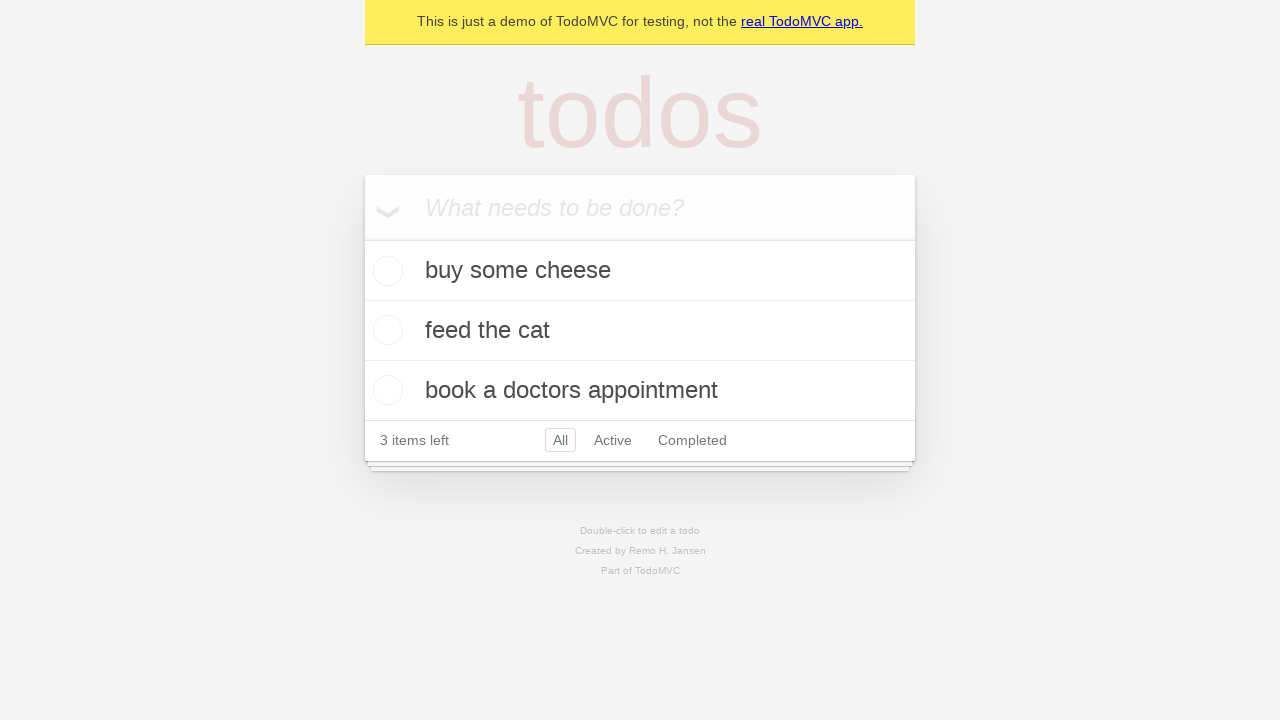

Checked the second todo item as complete at (385, 330) on internal:testid=[data-testid="todo-item"s] >> nth=1 >> internal:role=checkbox
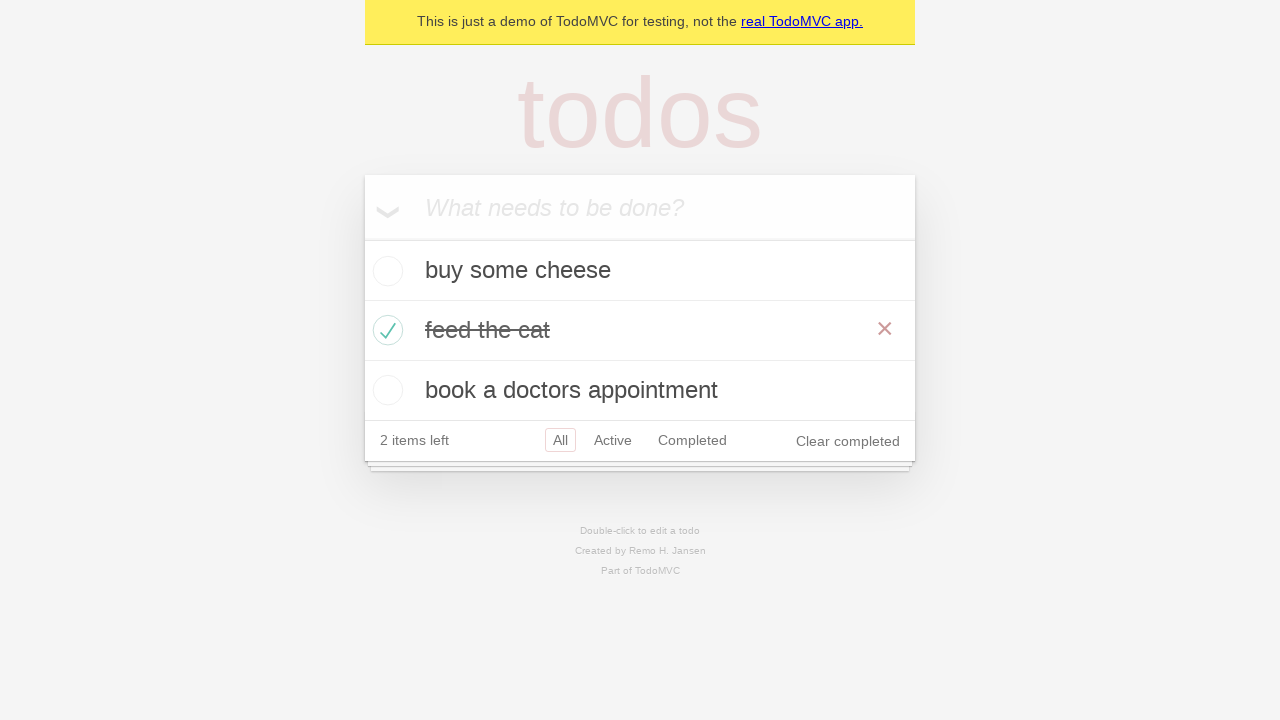

Clicked 'All' filter link at (560, 440) on internal:role=link[name="All"i]
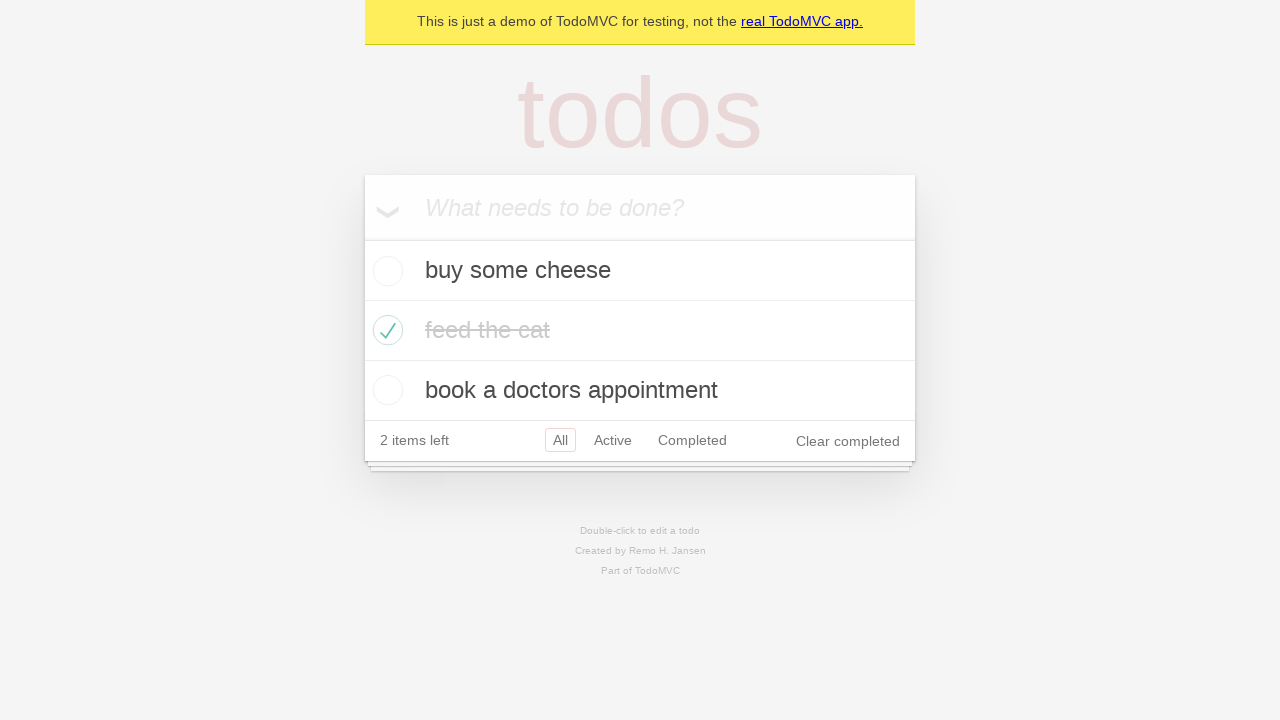

Clicked 'Active' filter link at (613, 440) on internal:role=link[name="Active"i]
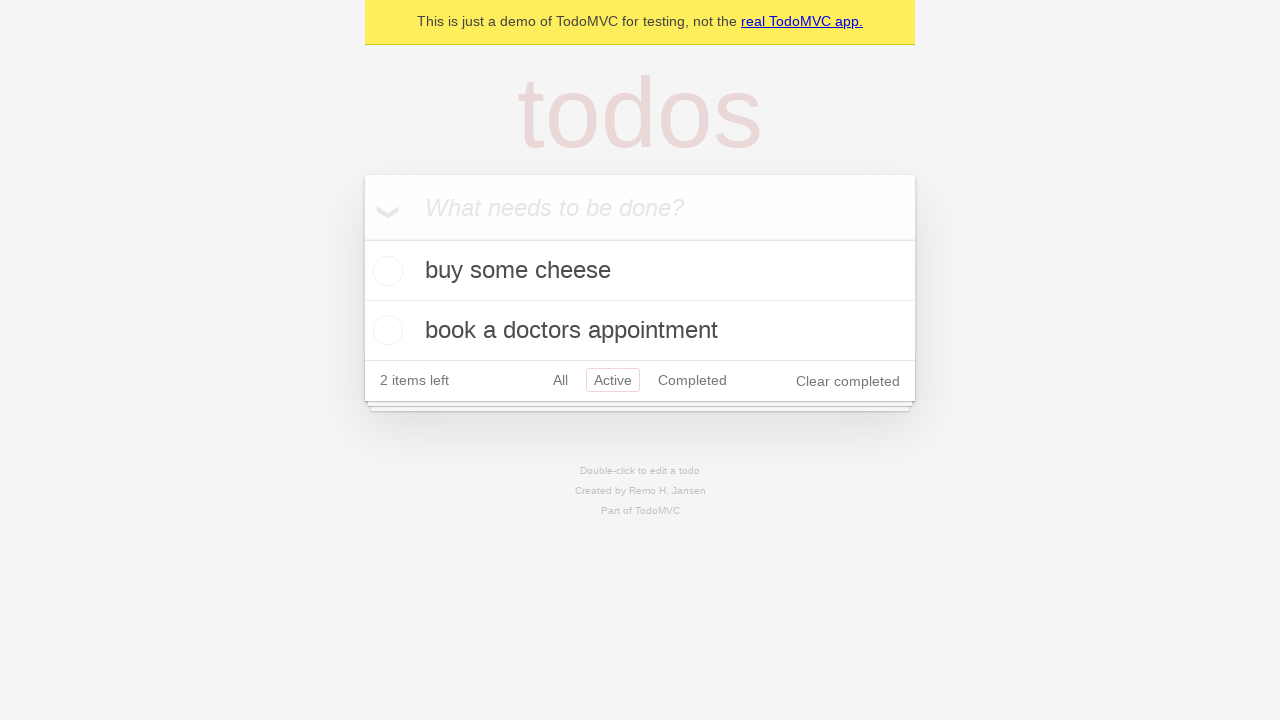

Clicked 'Completed' filter link at (692, 380) on internal:role=link[name="Completed"i]
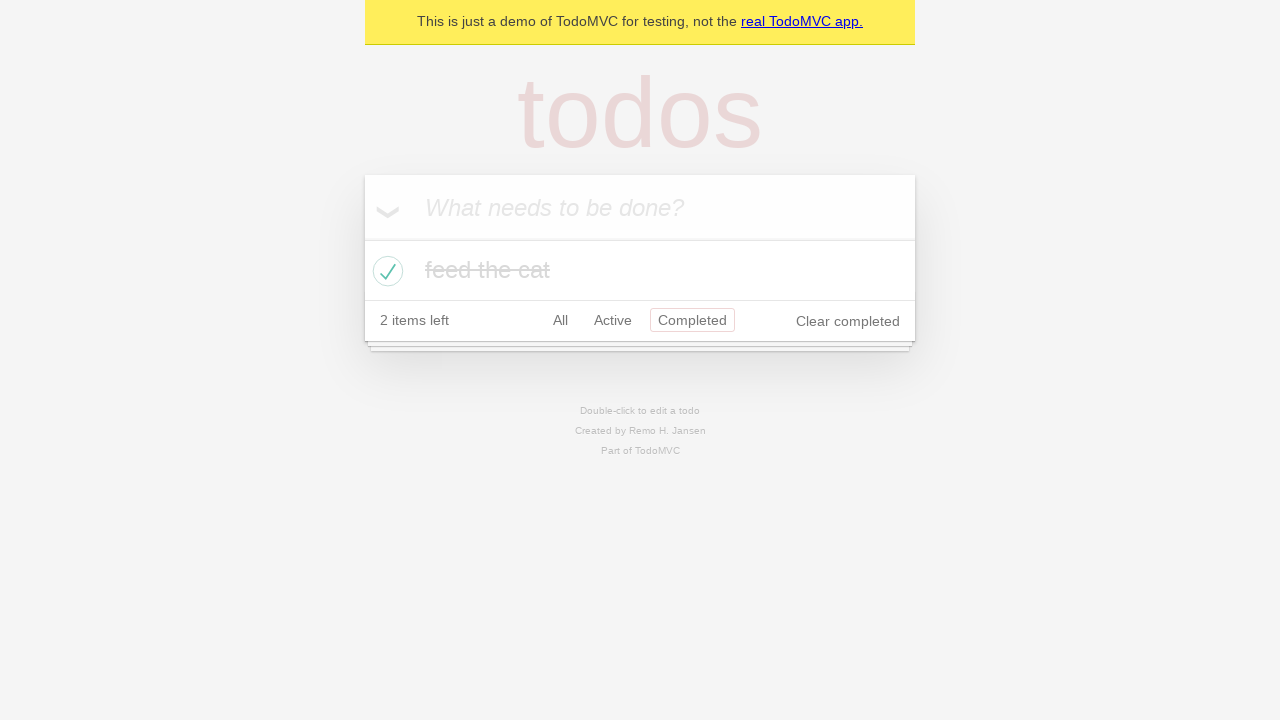

Navigated back from Completed filter
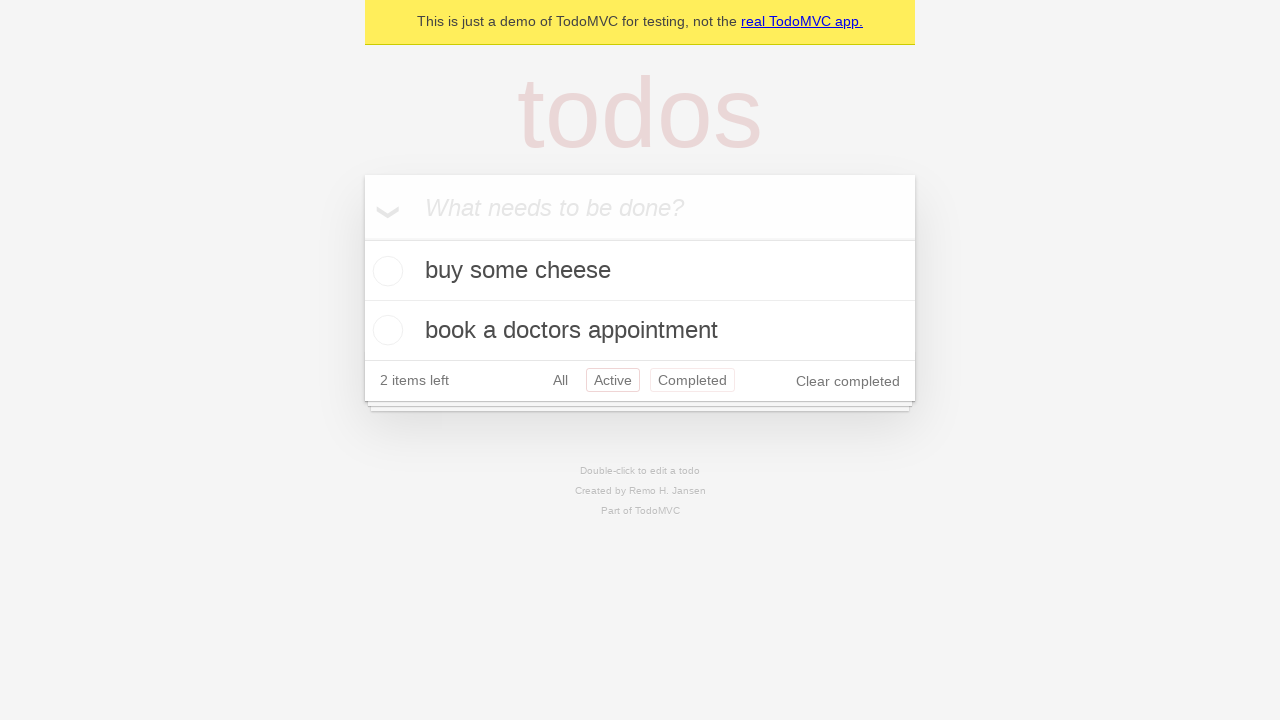

Navigated back from Active filter
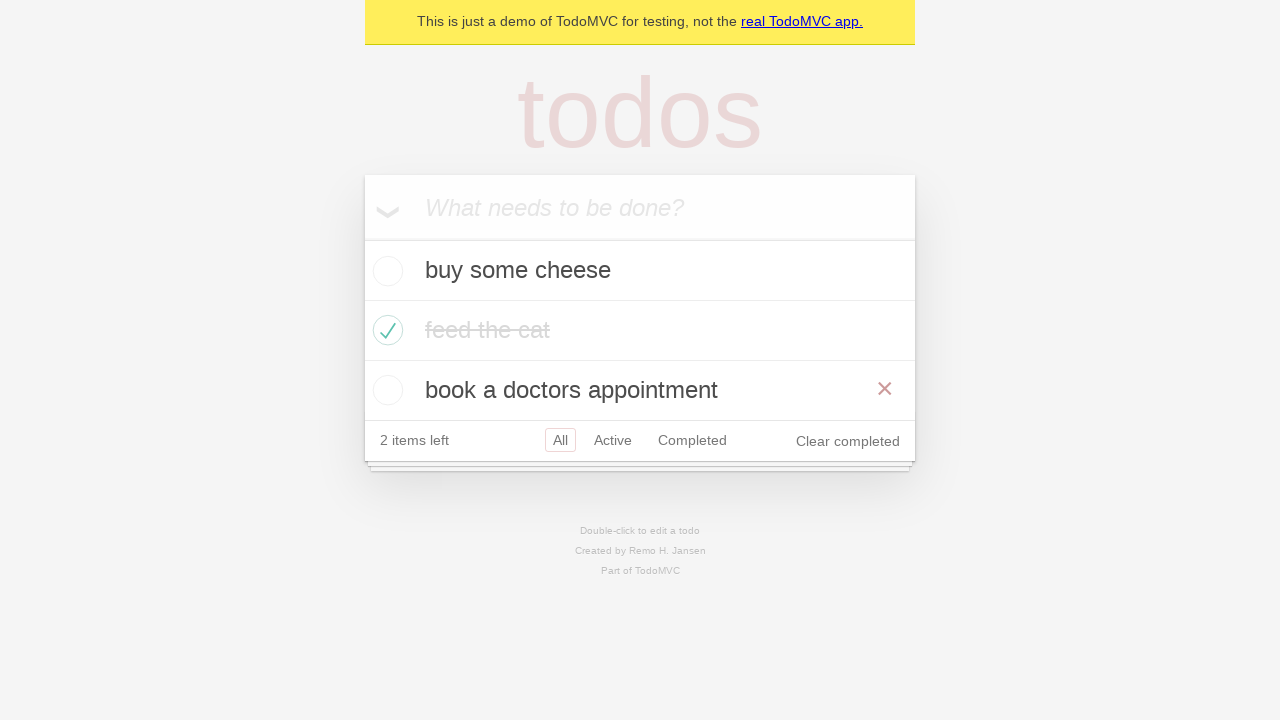

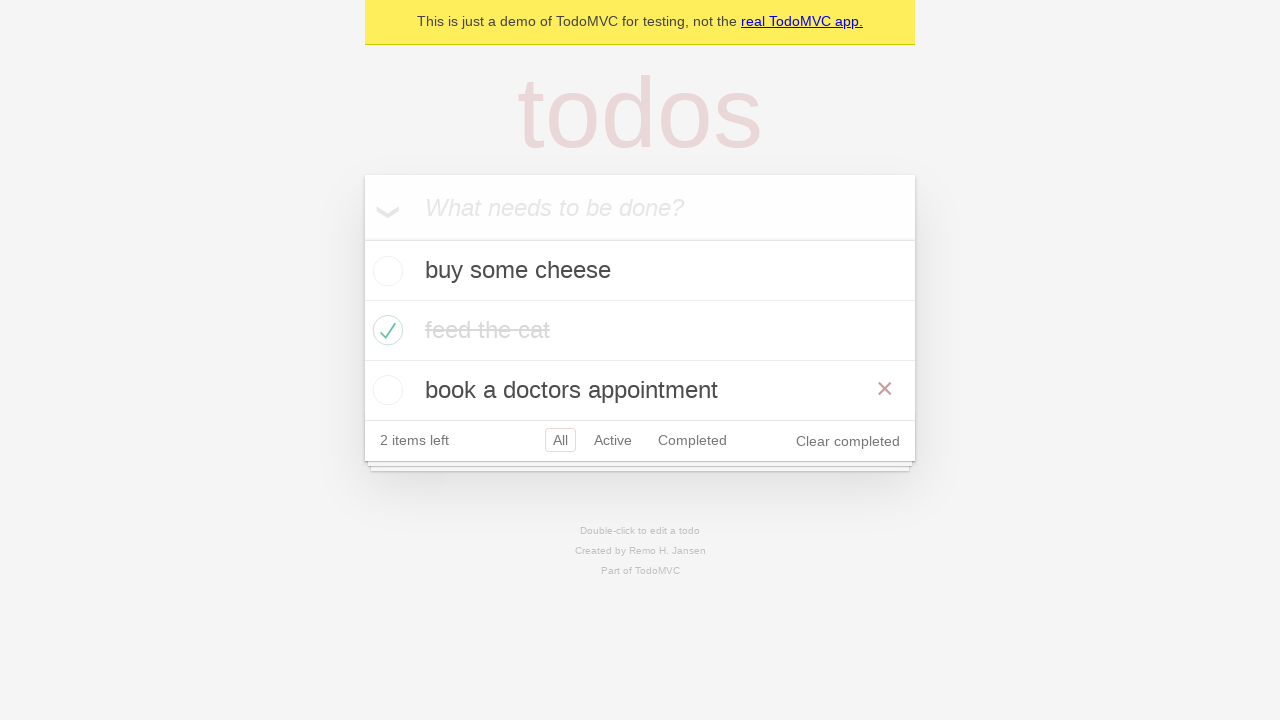